Navigates to a form page and selects all unchecked checkboxes on the page

Starting URL: http://echoecho.com/htmlforms09.htm

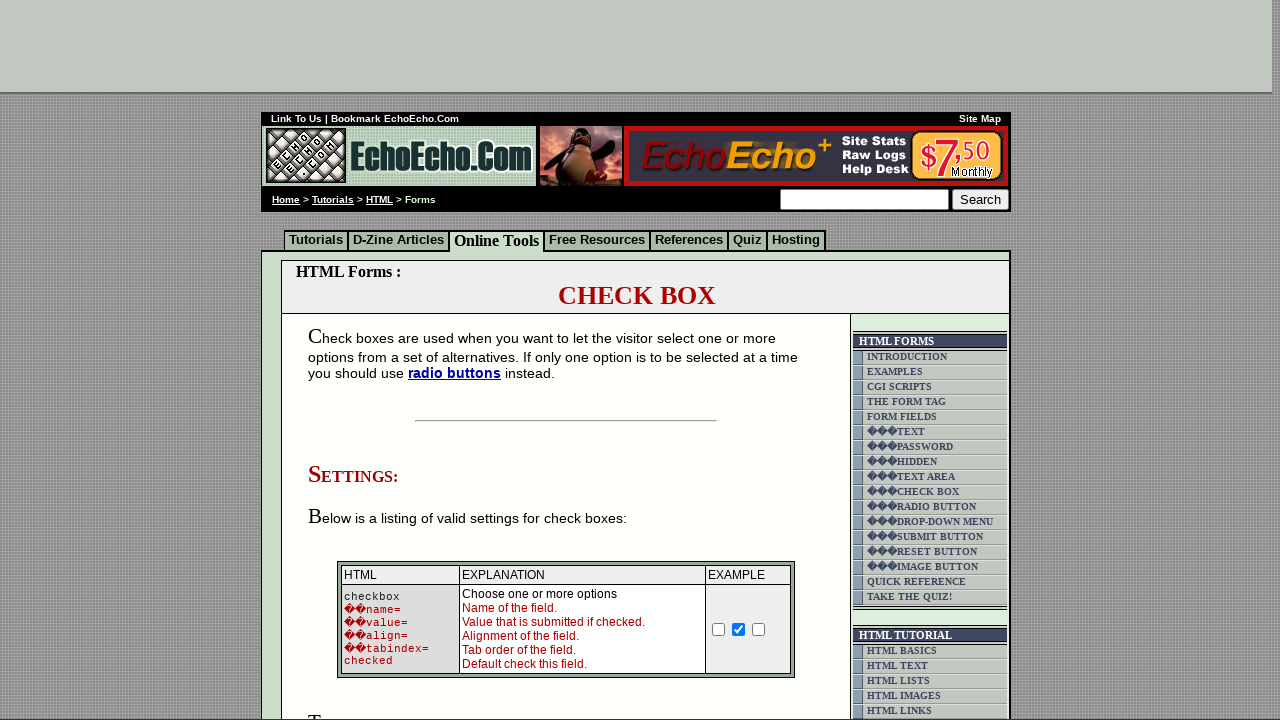

Navigated to form page at http://echoecho.com/htmlforms09.htm
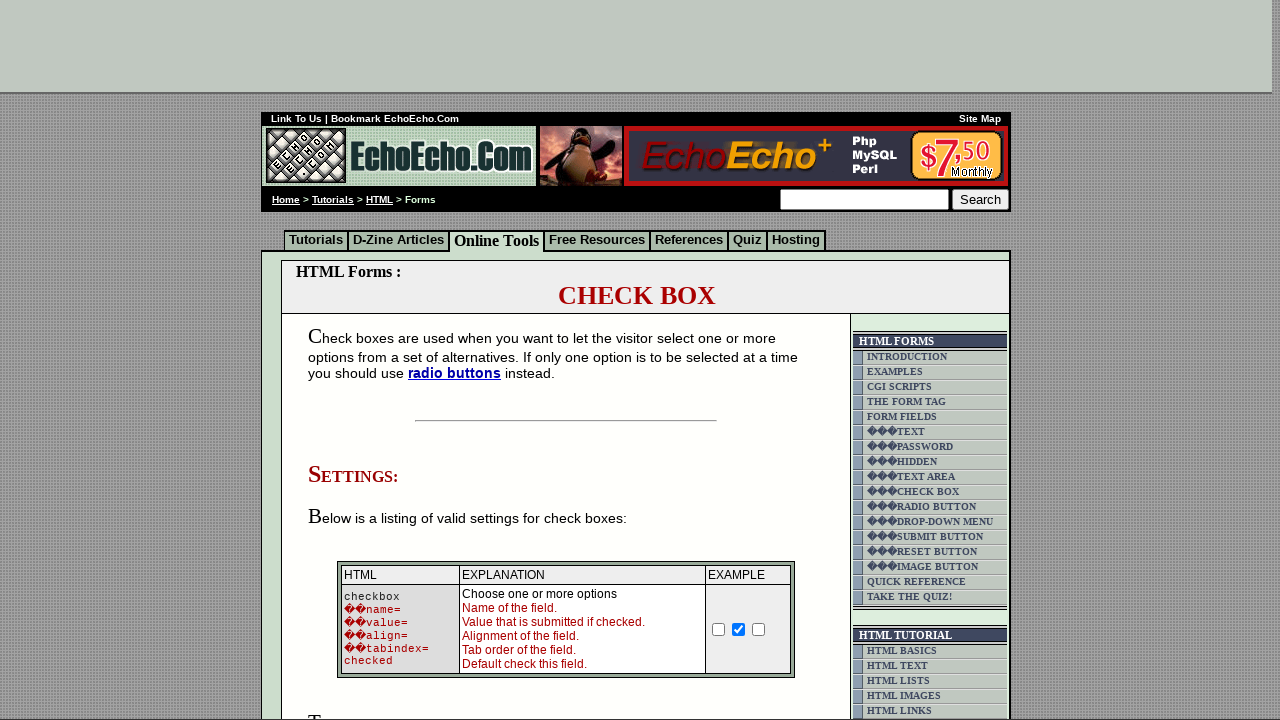

Located all checkboxes on the page
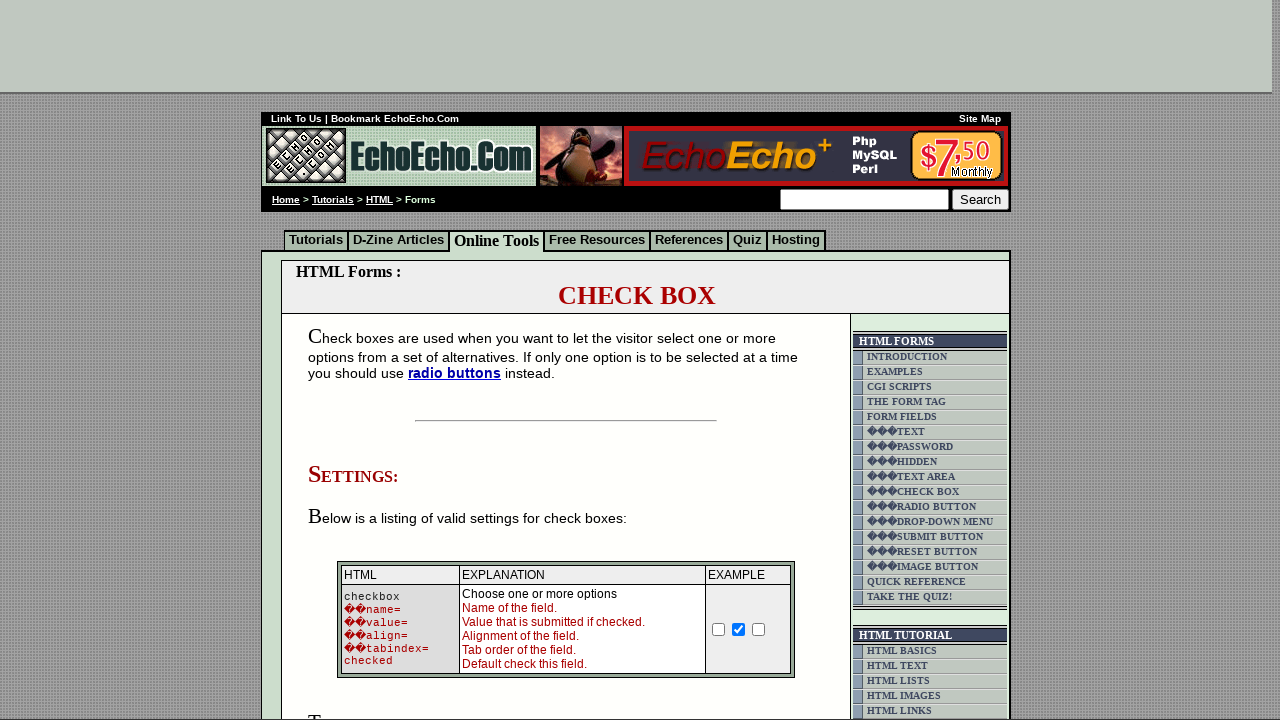

Clicked an unchecked checkbox to select it at (719, 629) on input[type='checkbox'] >> nth=0
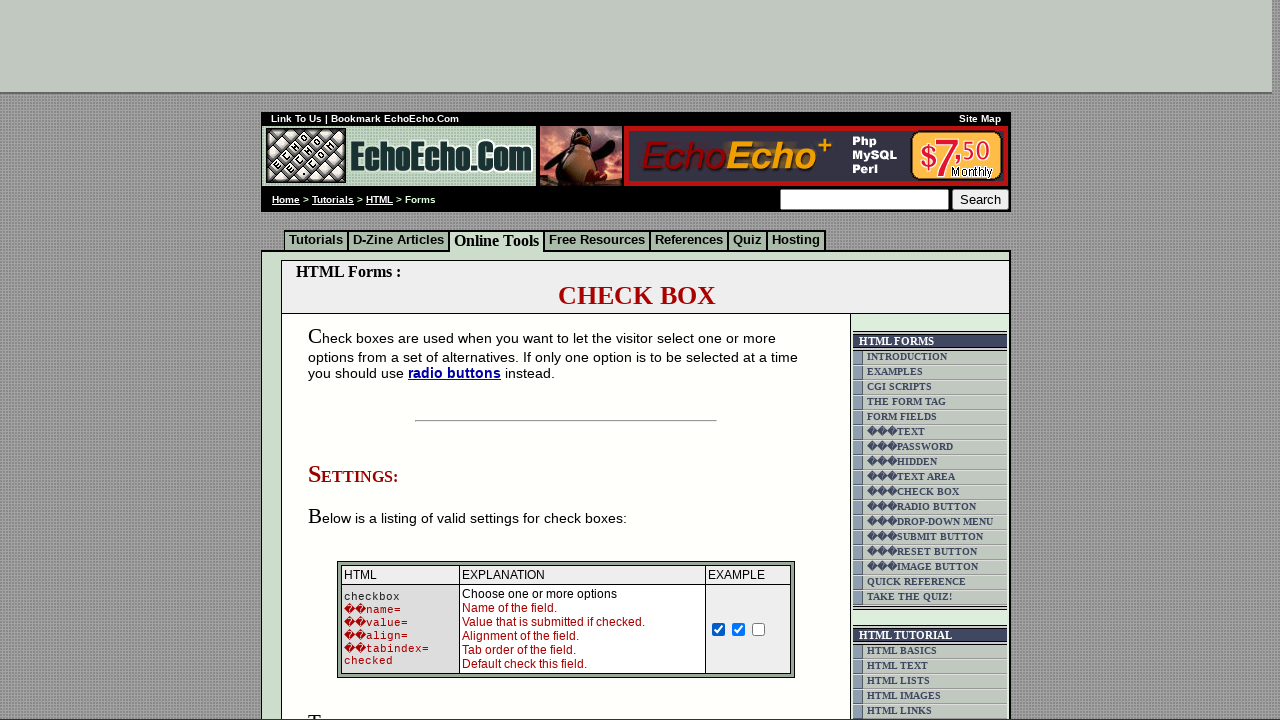

Clicked an unchecked checkbox to select it at (759, 629) on input[type='checkbox'] >> nth=2
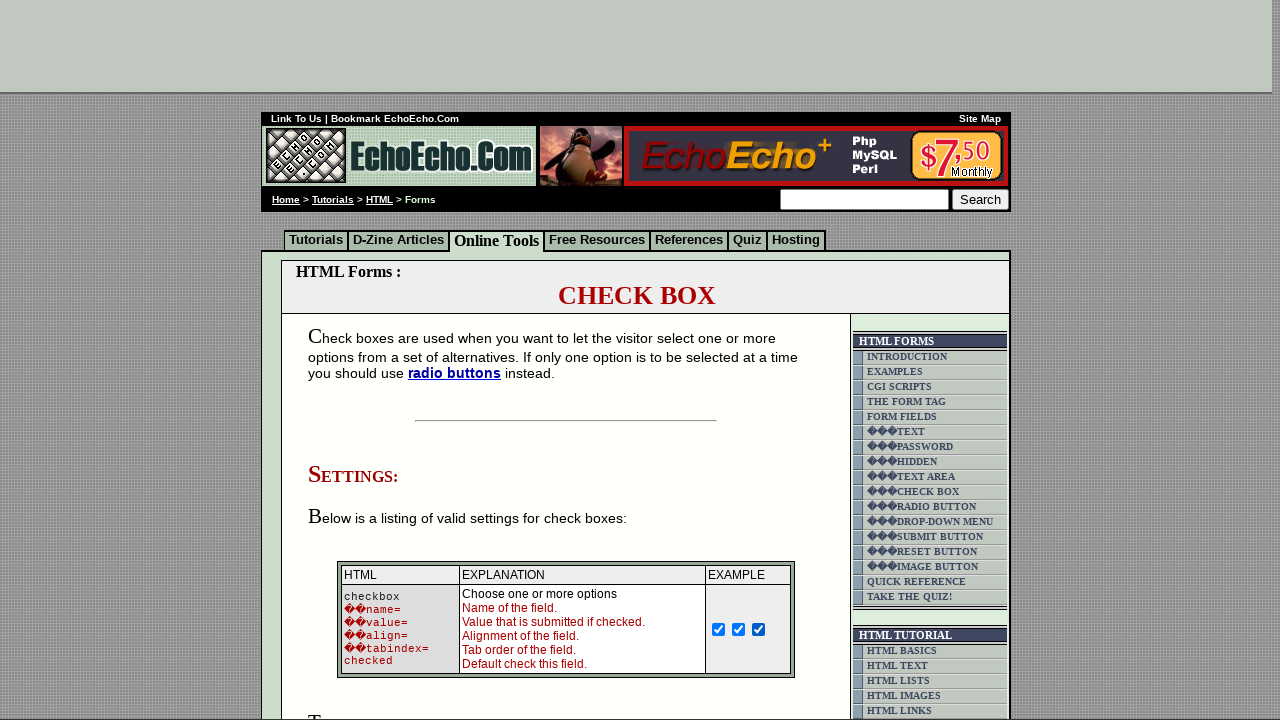

Clicked an unchecked checkbox to select it at (354, 360) on input[type='checkbox'] >> nth=3
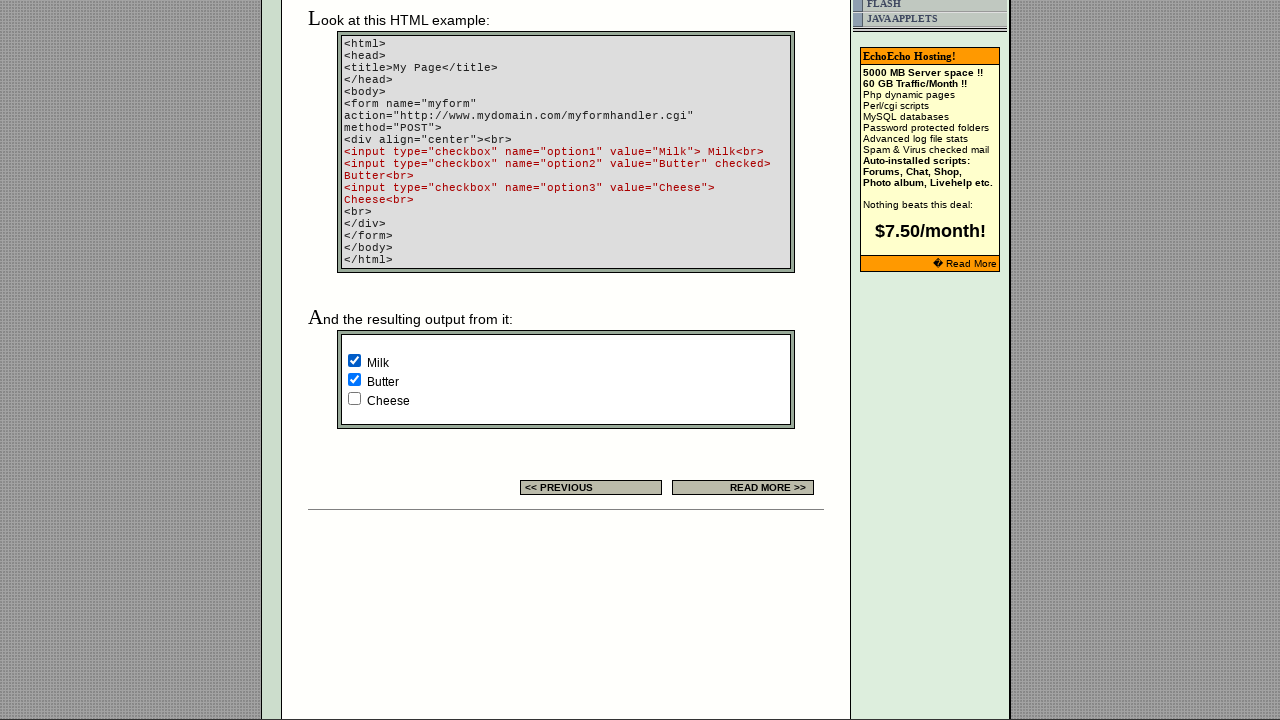

Clicked an unchecked checkbox to select it at (354, 398) on input[type='checkbox'] >> nth=5
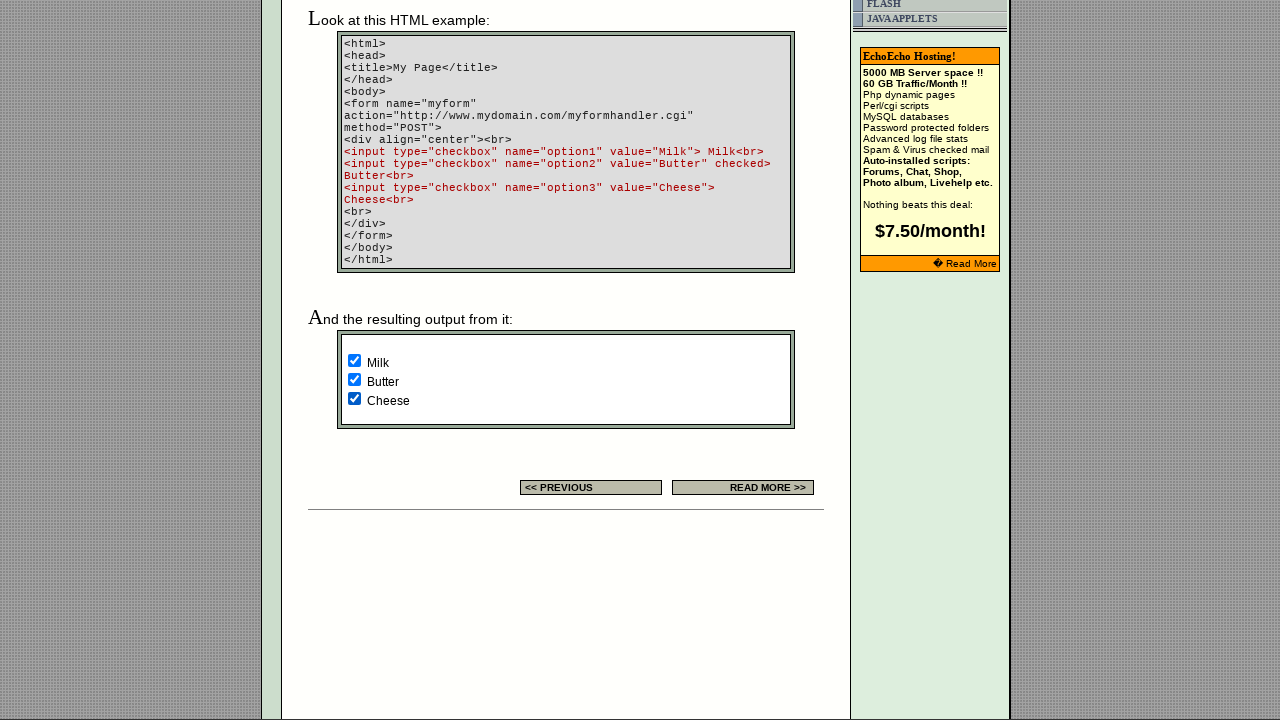

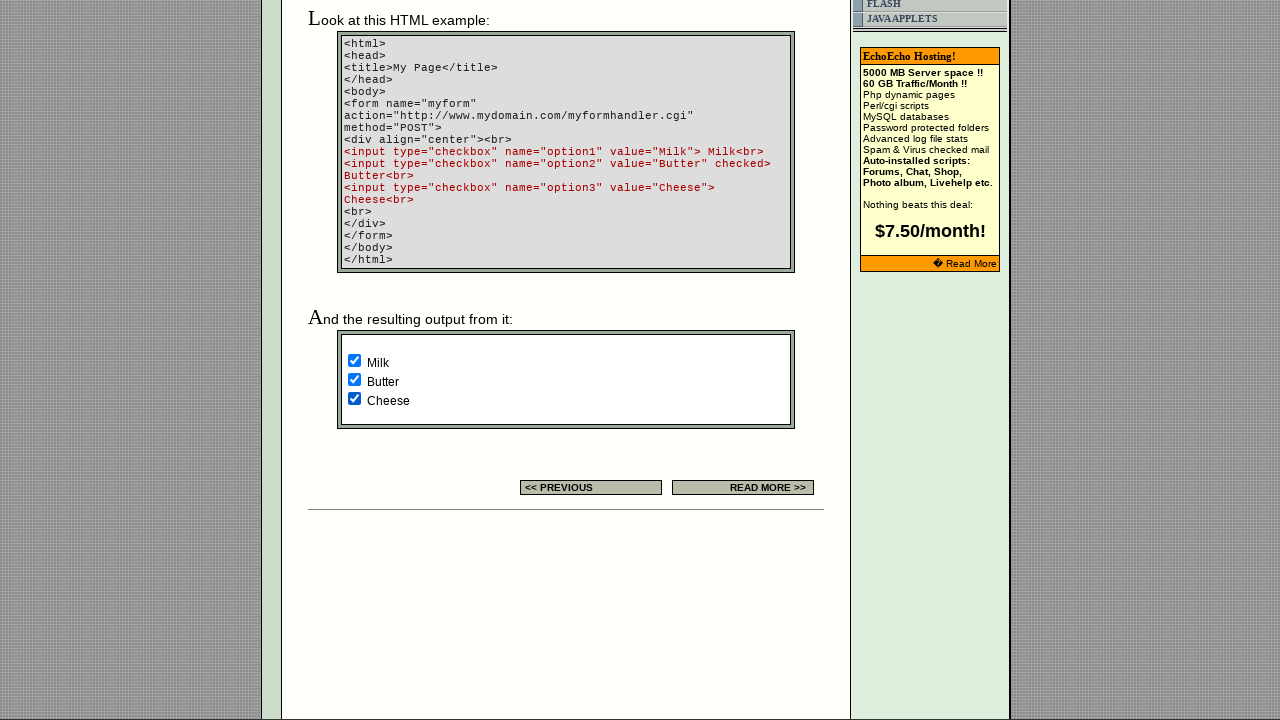